Navigates to the GlobalSQA demo site and retrieves the page title

Starting URL: https://www.globalsqa.com/demo-site/

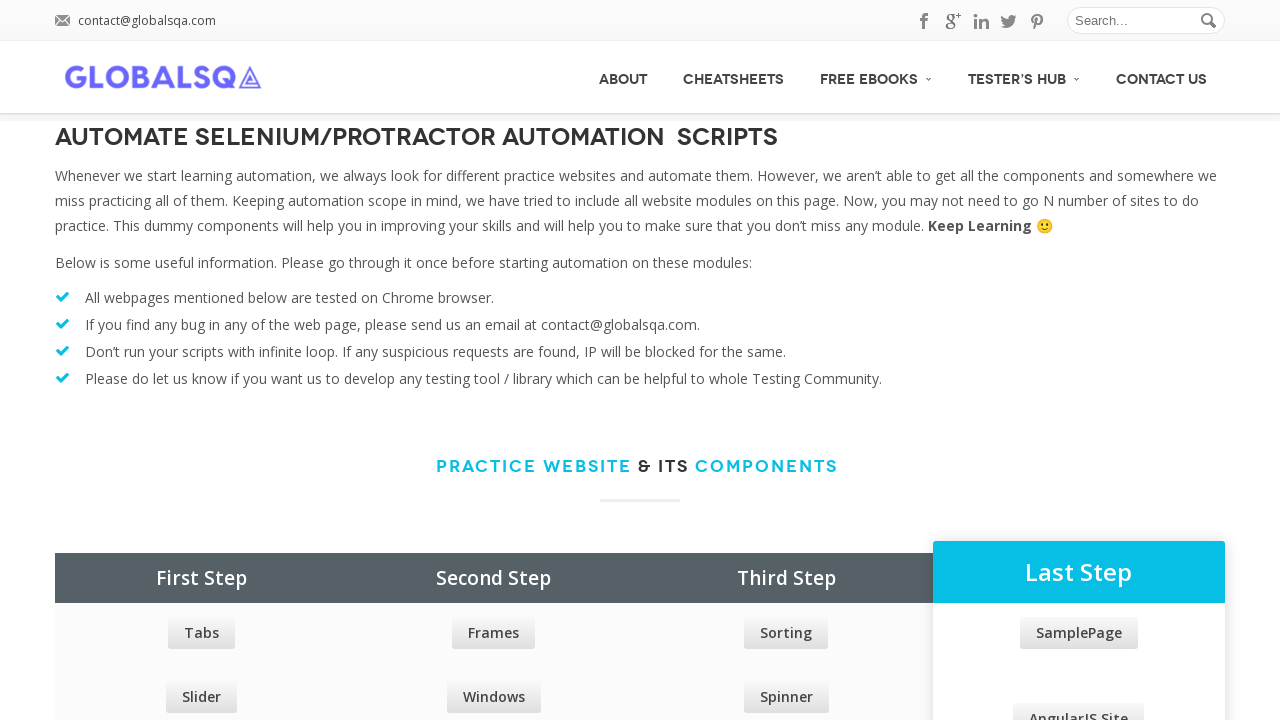

Navigated to GlobalSQA demo site
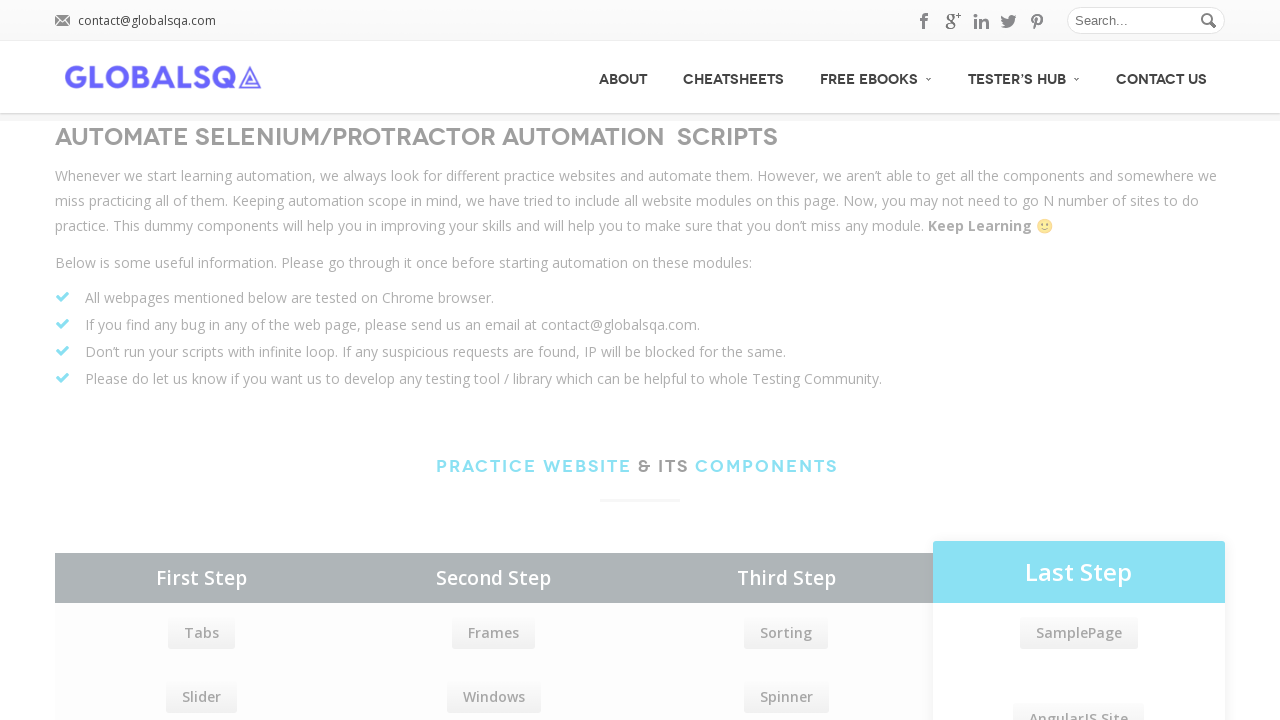

Retrieved page title: Demo Testing Site - GlobalSQA
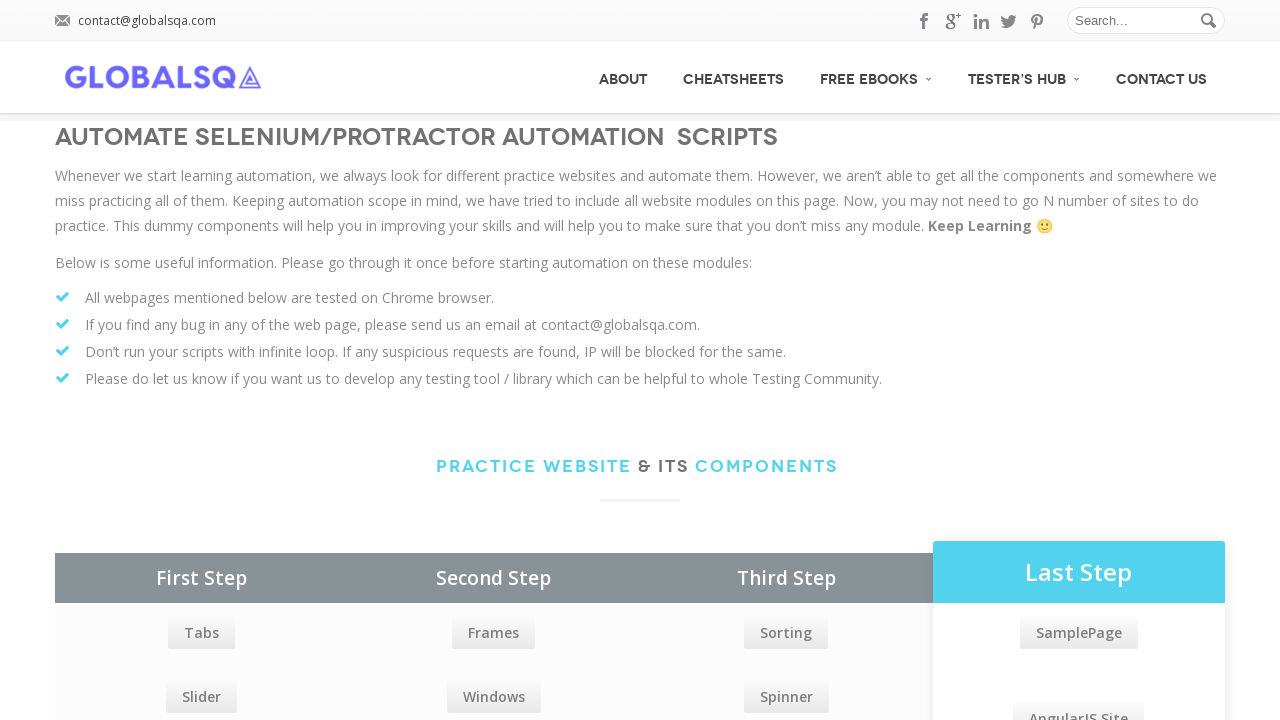

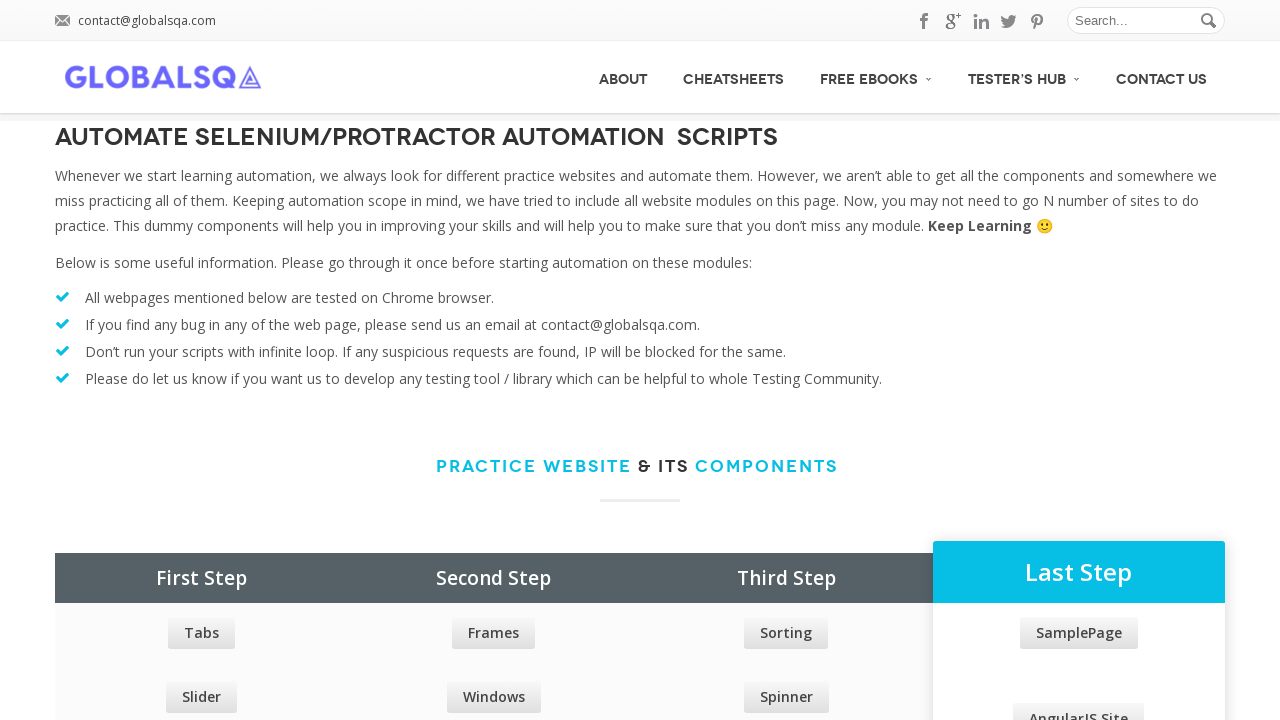